Tests the entry ad modal functionality by navigating to the page and clicking to close the modal popup that appears.

Starting URL: https://the-internet.herokuapp.com/entry_ad

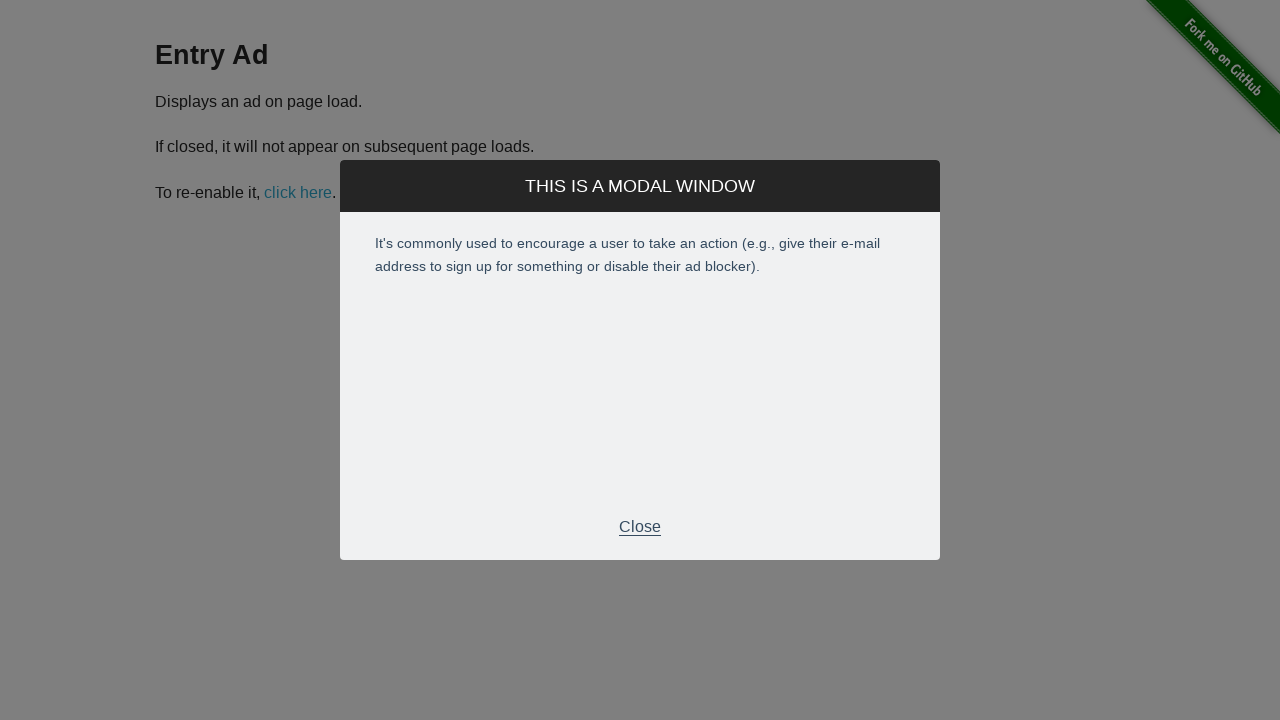

Entry ad modal appeared on page
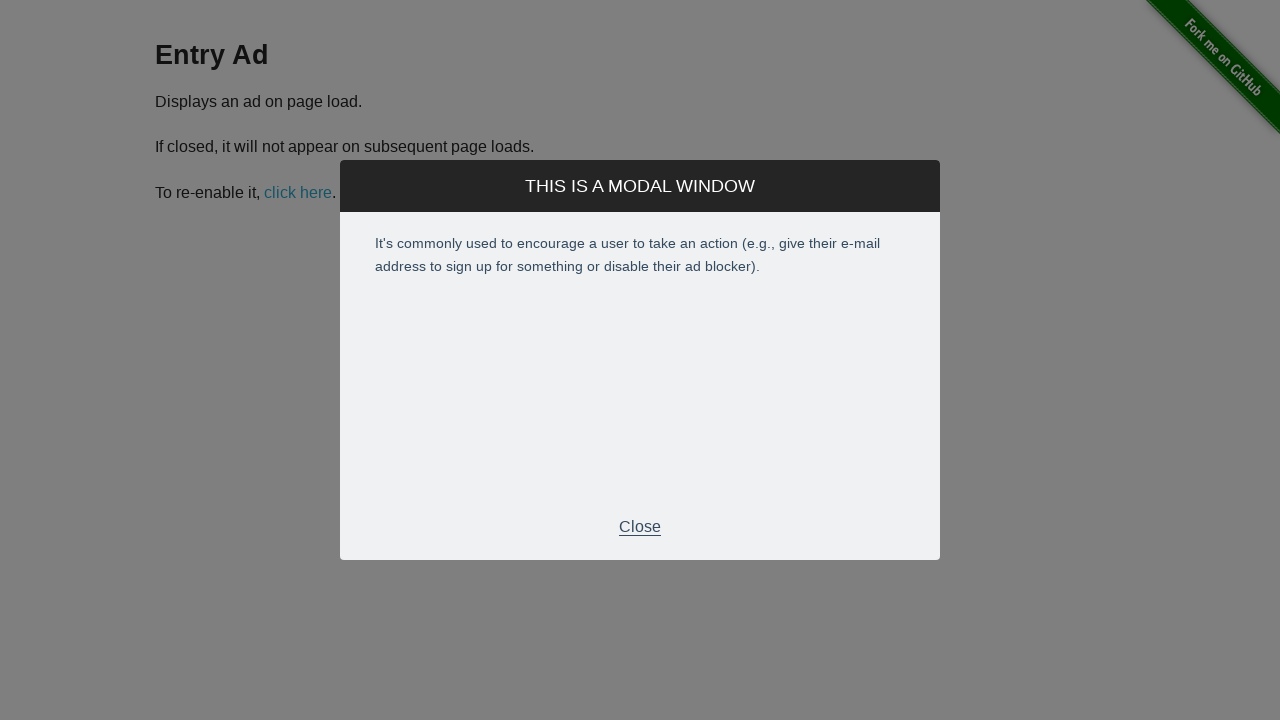

Clicked close button in modal footer to dismiss entry ad at (640, 527) on div.modal-footer p
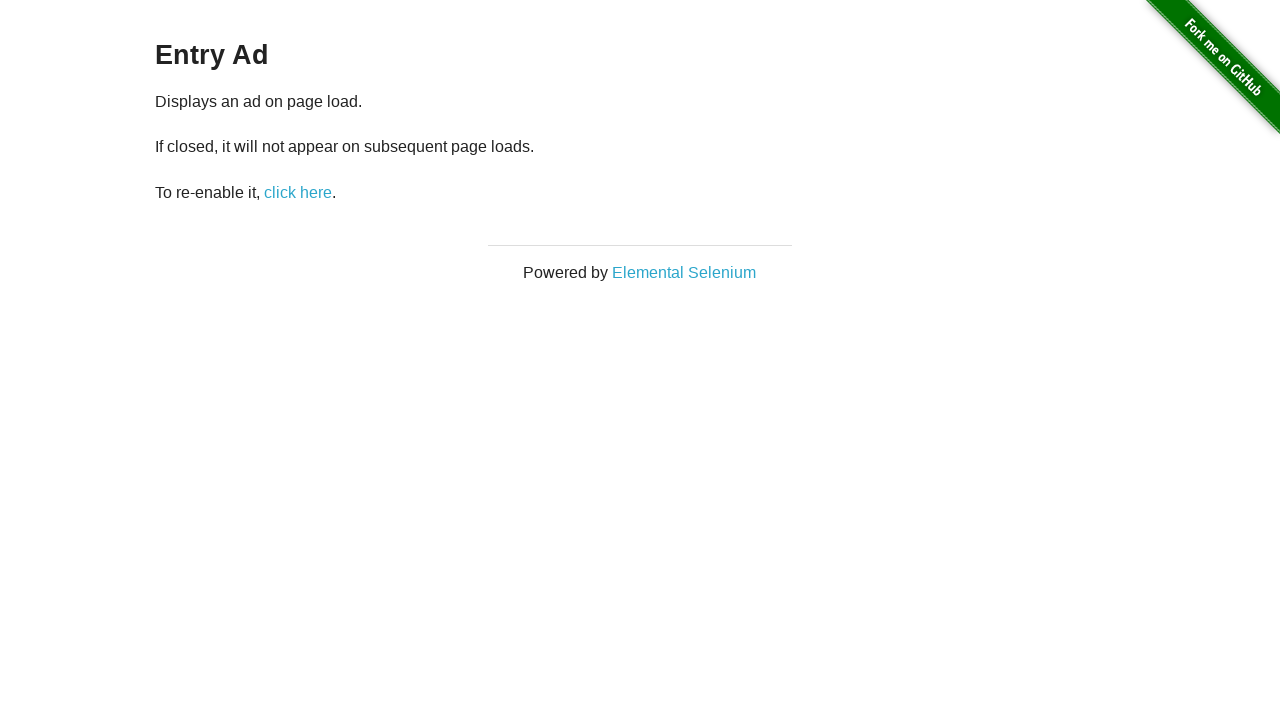

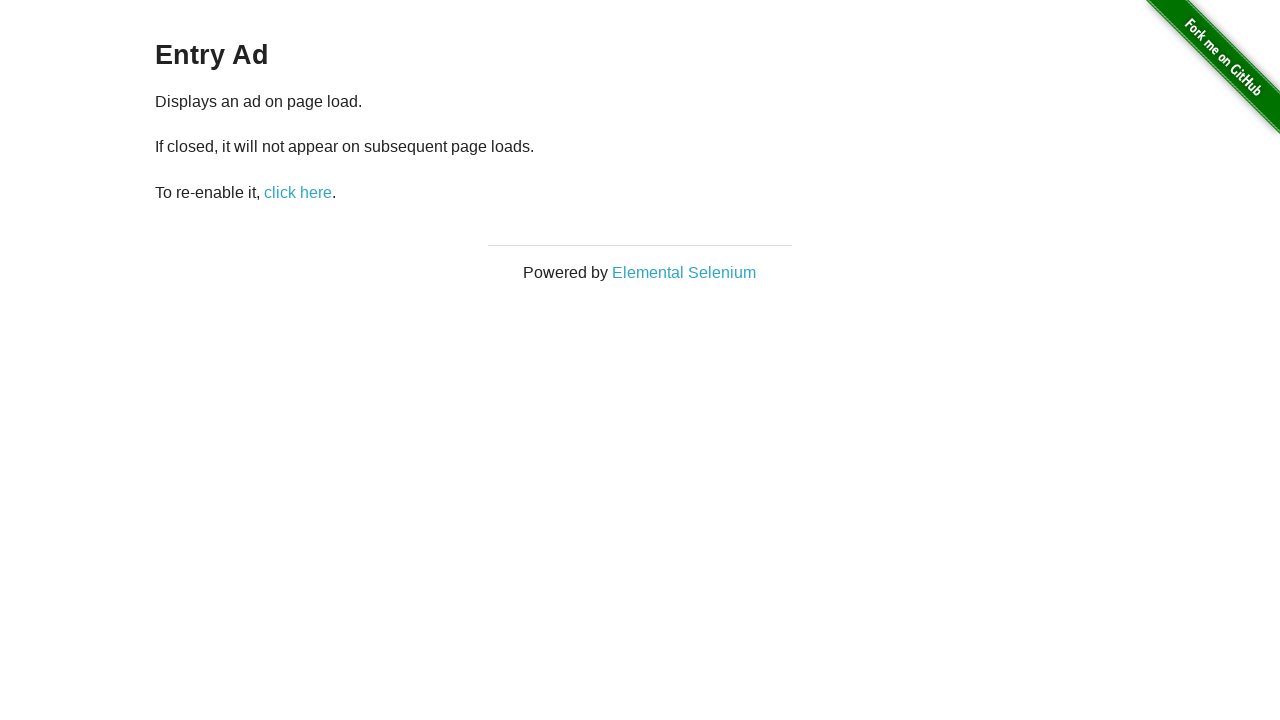